Tests alert popup handling by clicking on a button that triggers an alert and accepting it

Starting URL: https://demo.automationtesting.in/Alerts.html

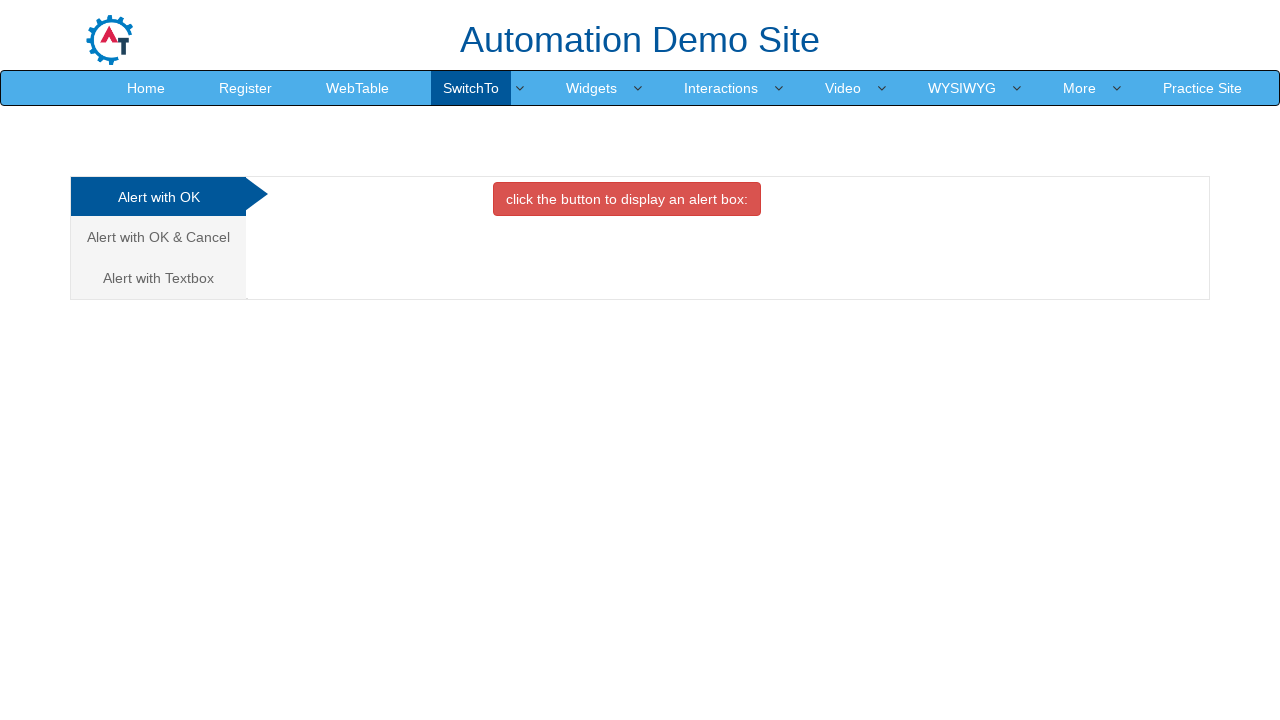

Clicked the button that triggers the simple alert at (627, 199) on button.btn.btn-danger
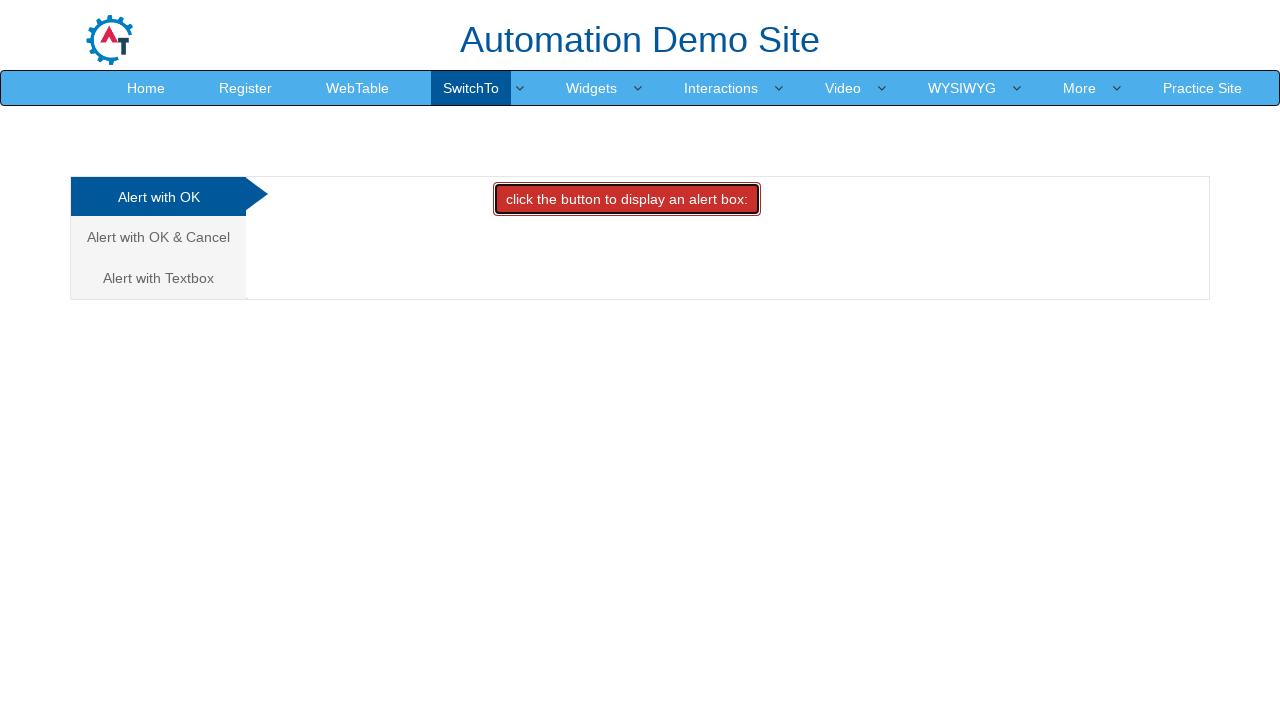

Set up dialog handler to accept the alert popup
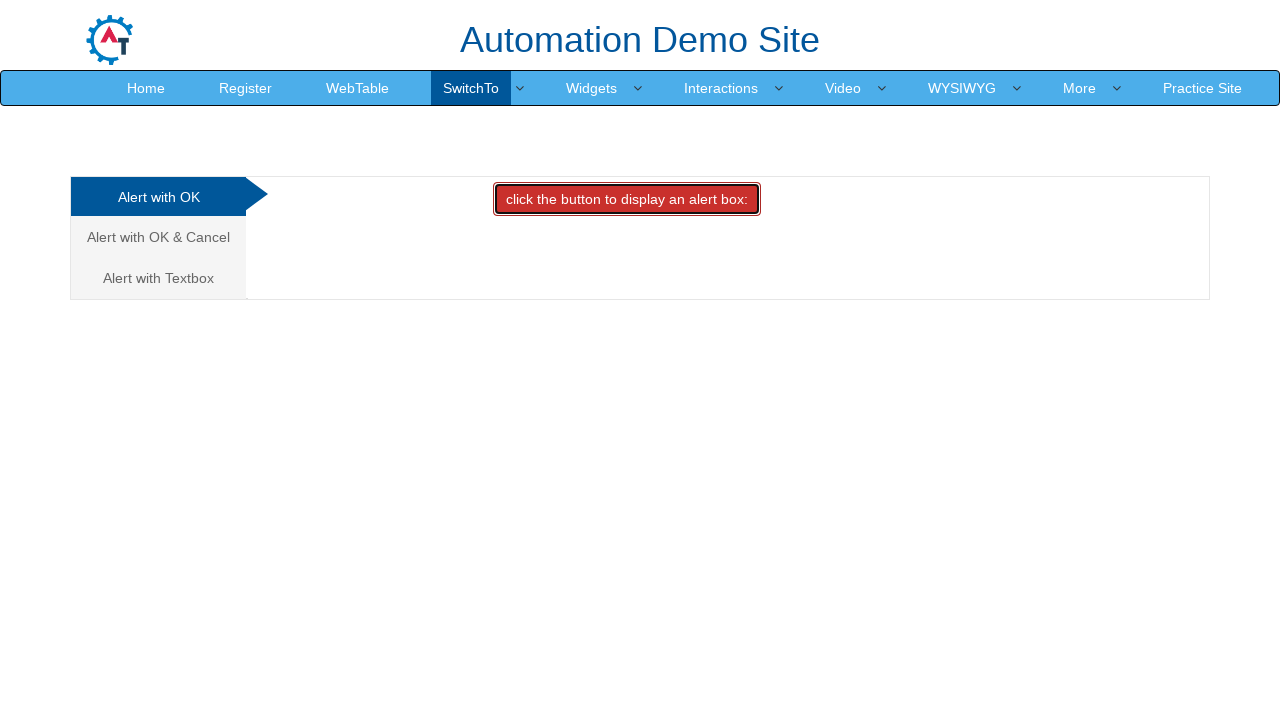

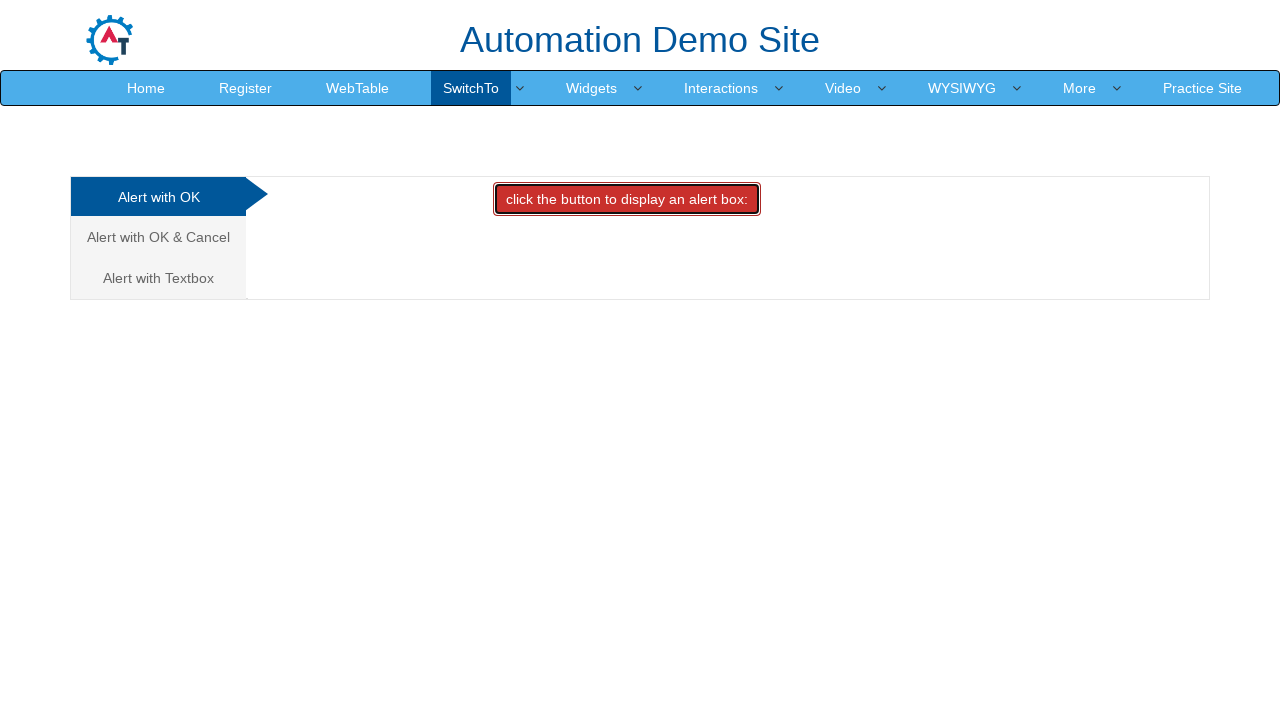